Selects a random radio button from the available options on the practice page

Starting URL: https://codenboxautomationlab.com/practice/

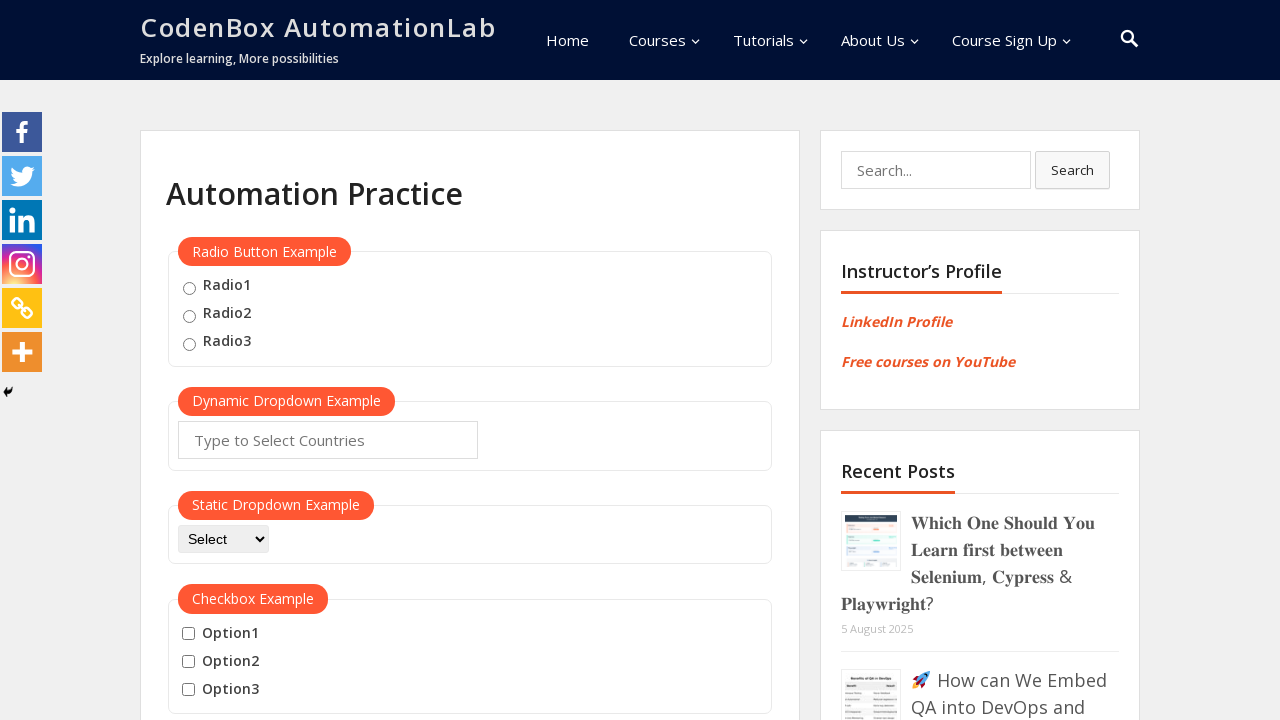

Navigated to practice page
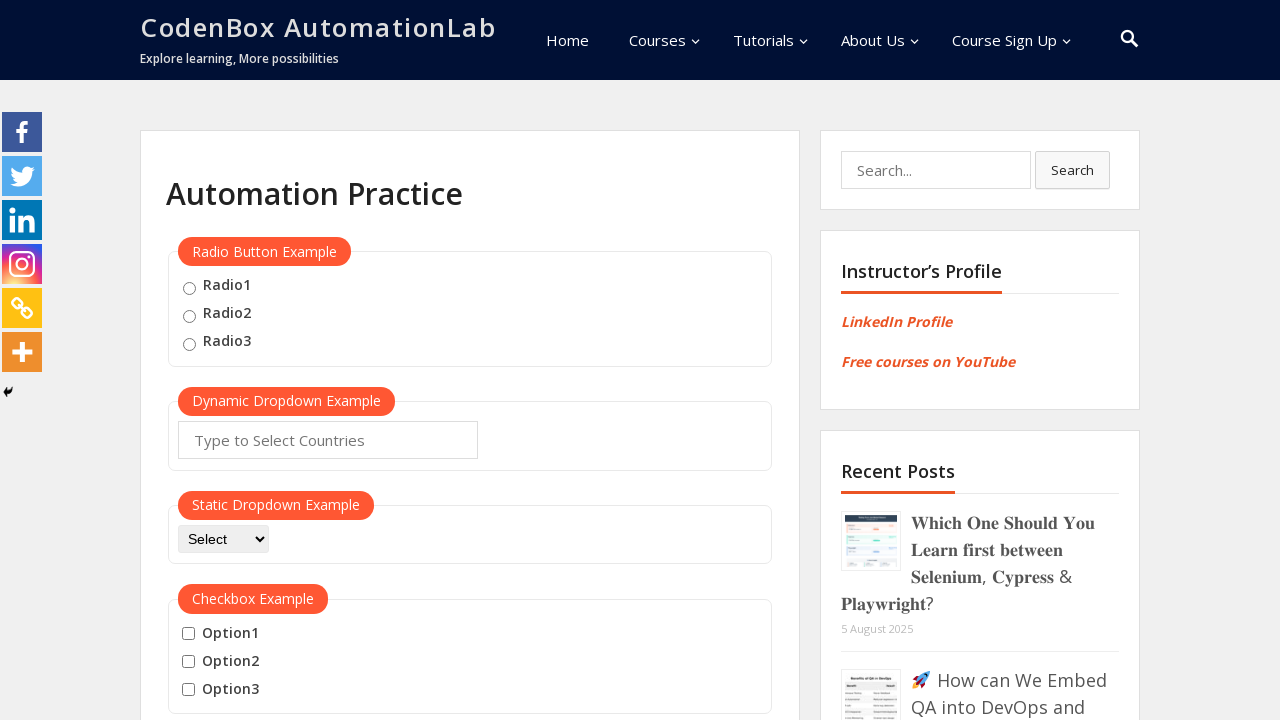

Radio button elements loaded and visible
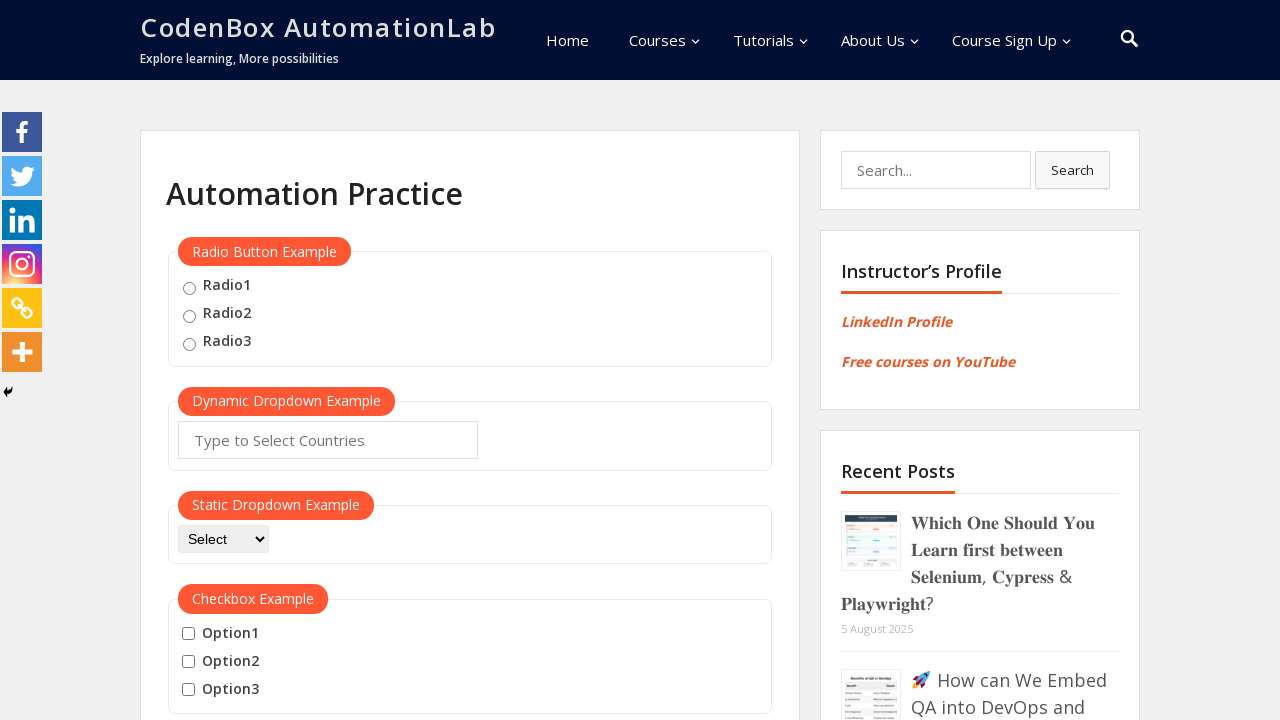

Selected radio button with value 'radio2' at (189, 316) on input[type='radio'][value='radio2']
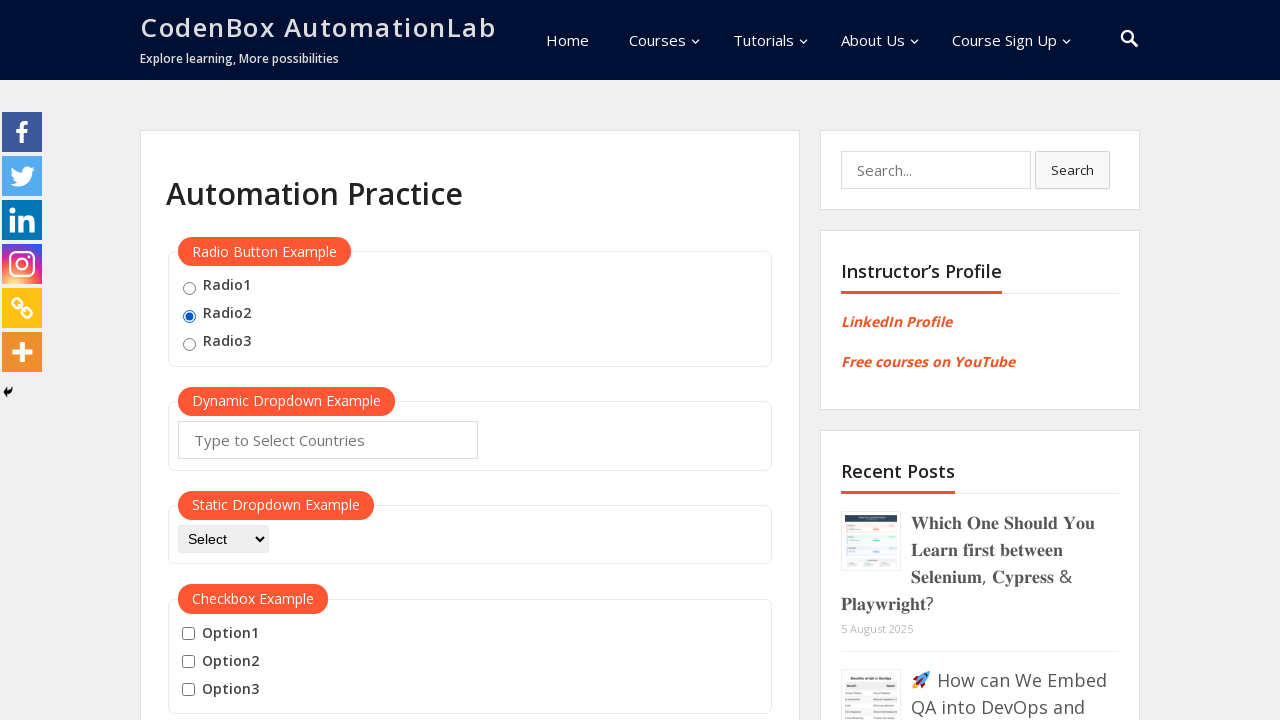

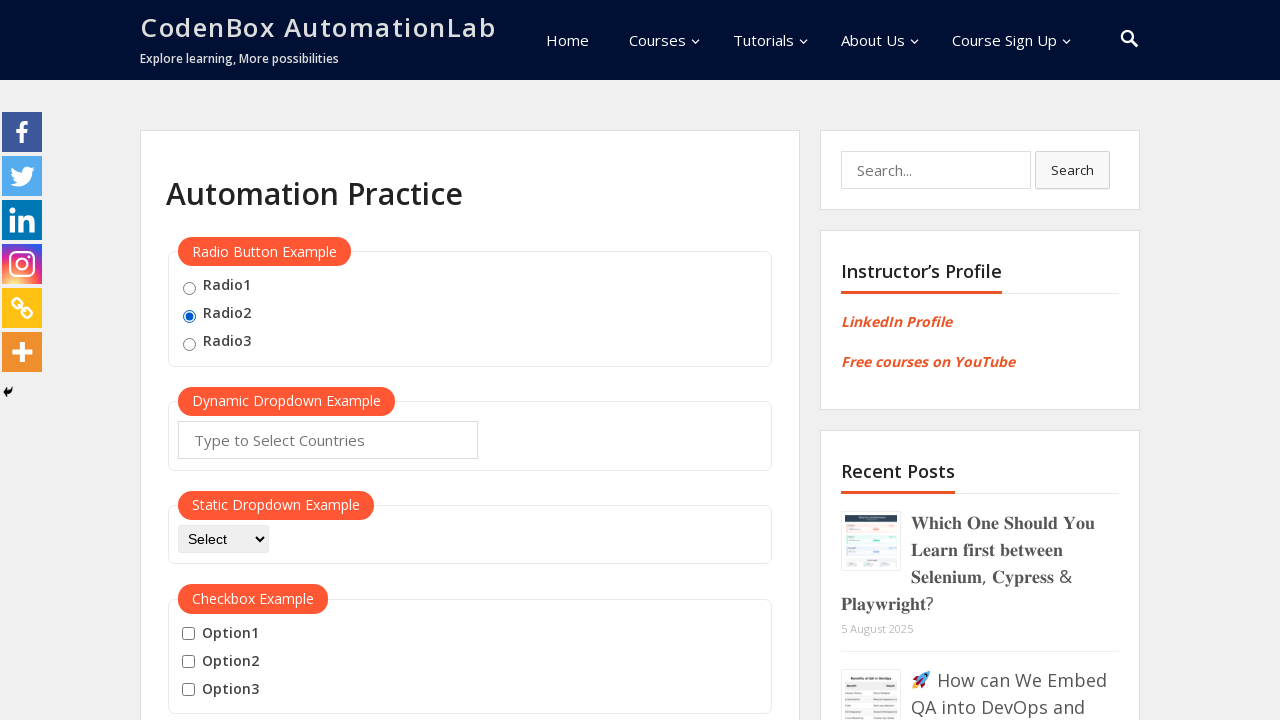